Tests adding multiple coffee products (Espresso and Cappuccino) to the shopping cart and verifies the cart shows 2 items

Starting URL: https://seleniumbase.io/coffee/

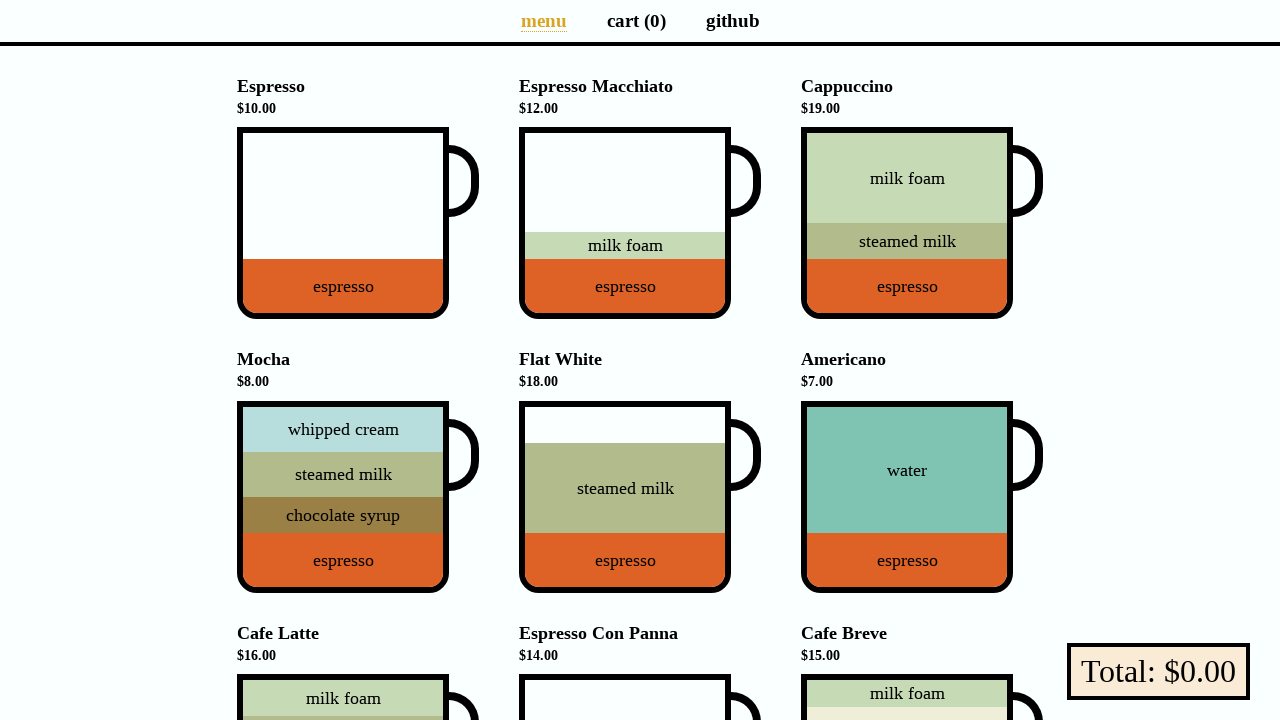

Waited for Espresso product selector to be available
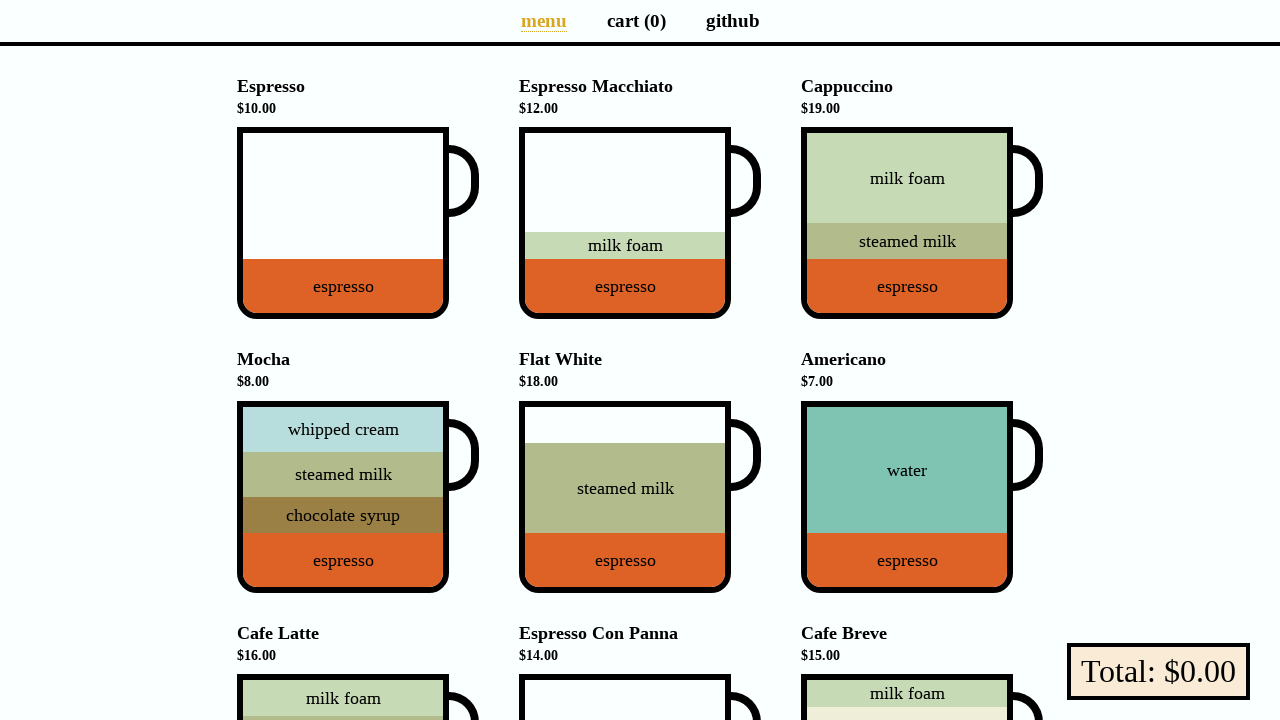

Clicked on Espresso product to add to cart at (343, 223) on div[data-test="Espresso"]
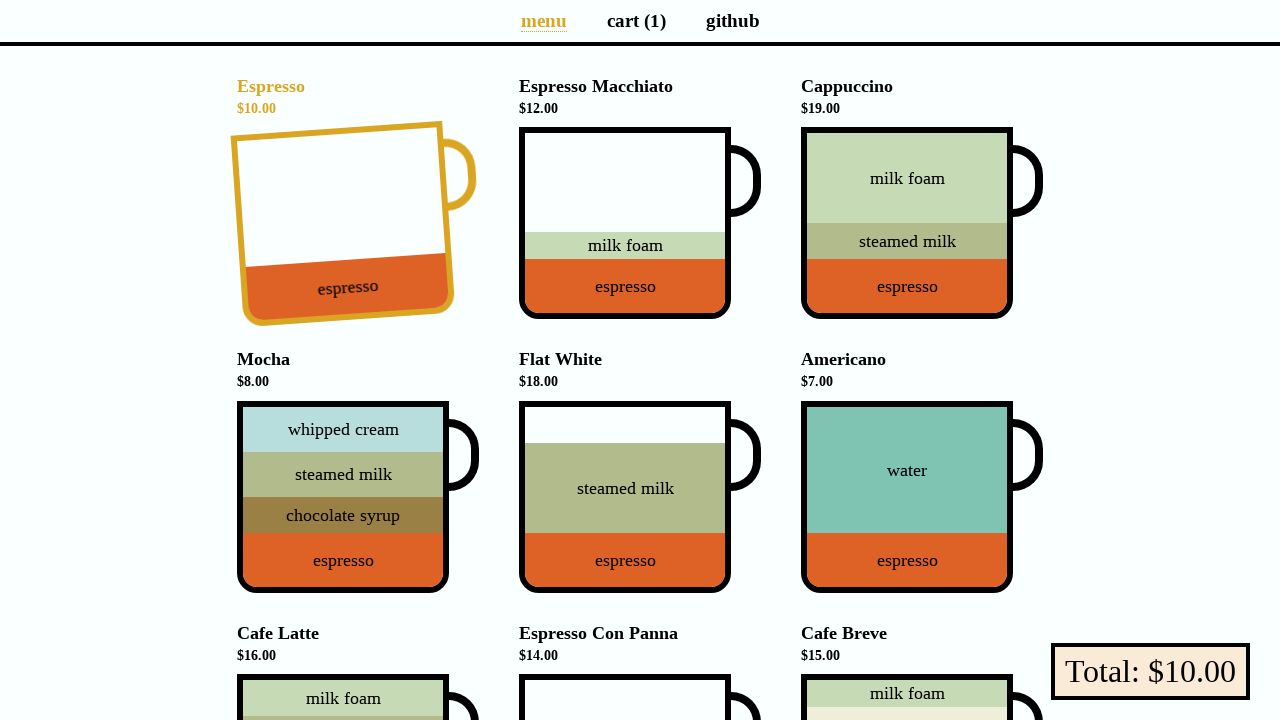

Waited for Cappuccino product selector to be available
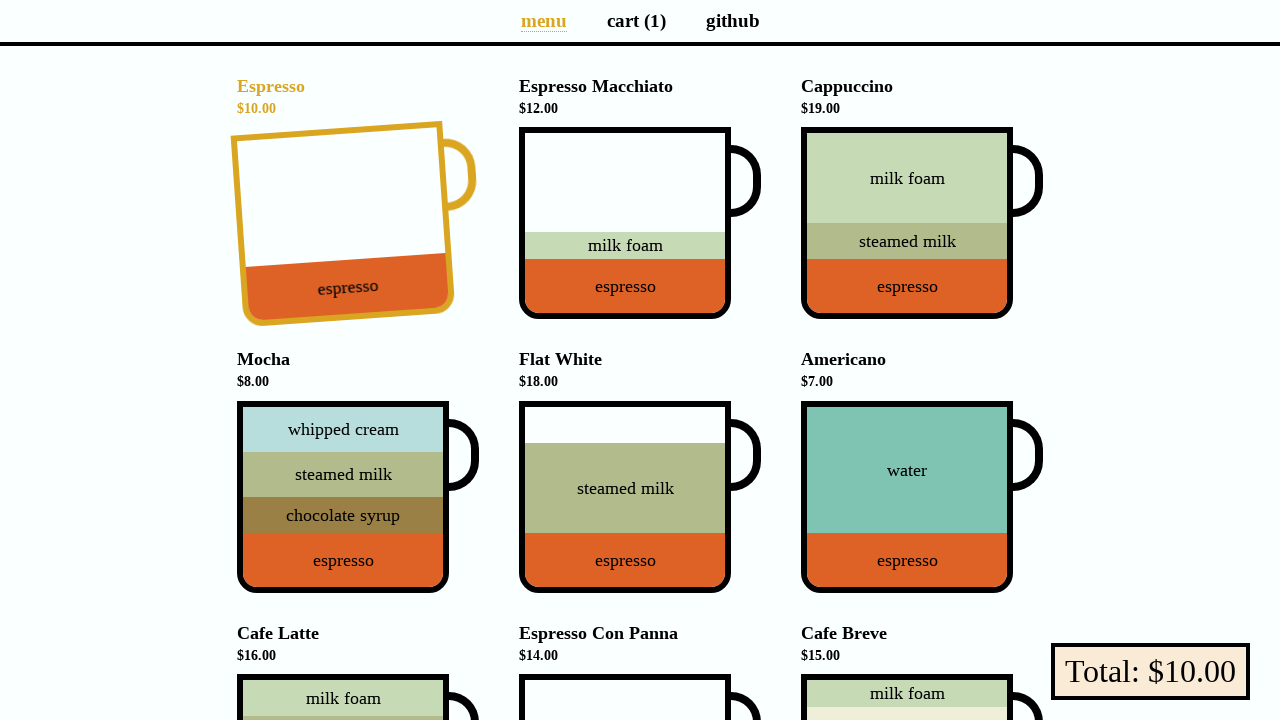

Clicked on Cappuccino product to add to cart at (907, 223) on div[data-test="Cappuccino"]
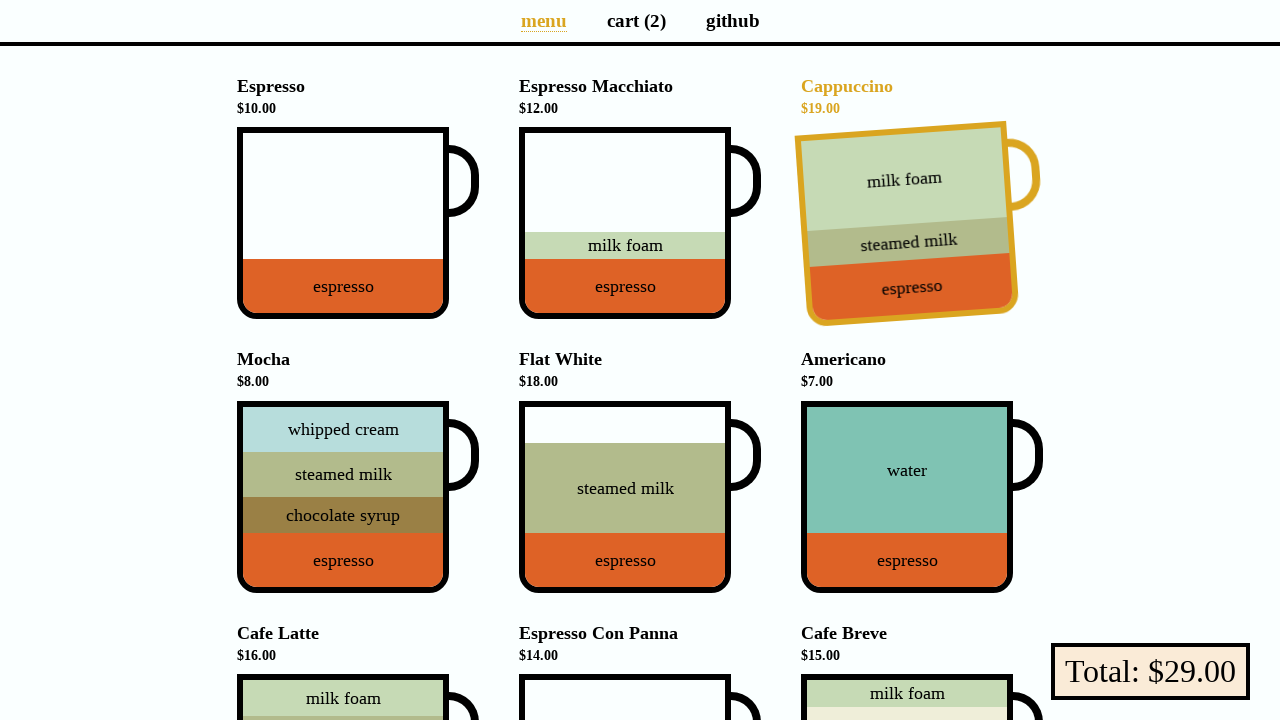

Waited for Cart page link to be available
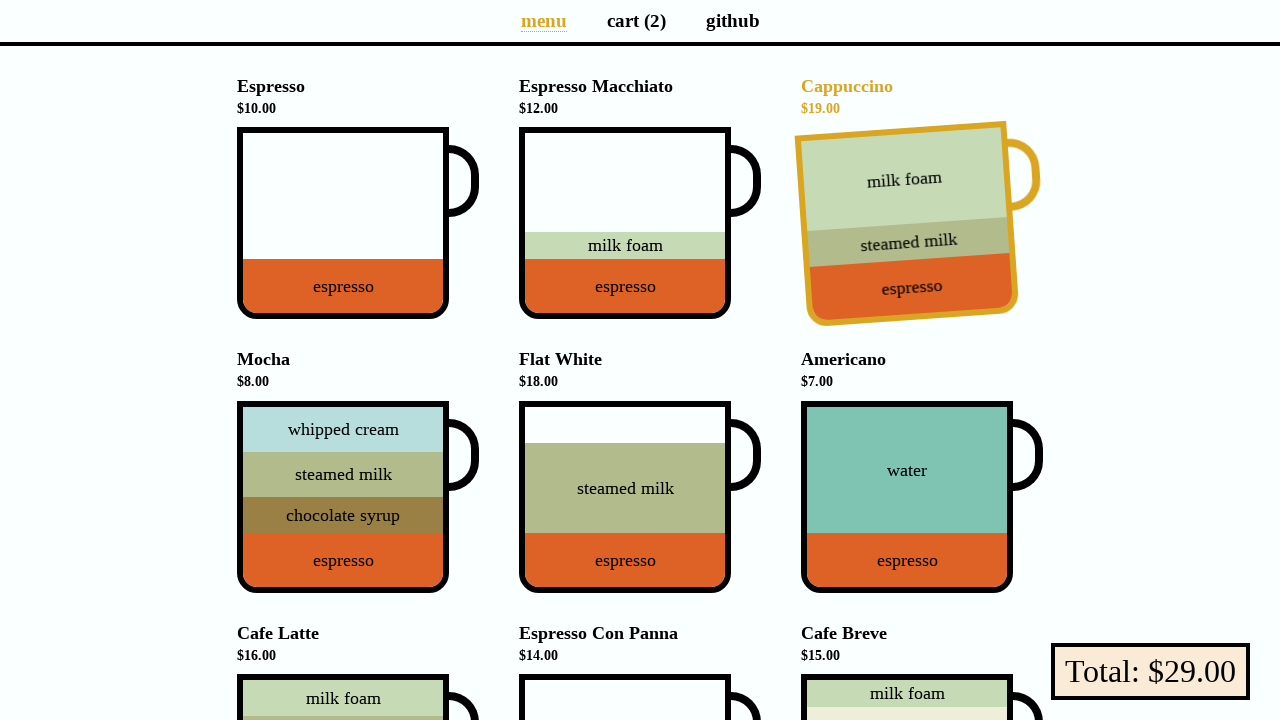

Located the Cart page button
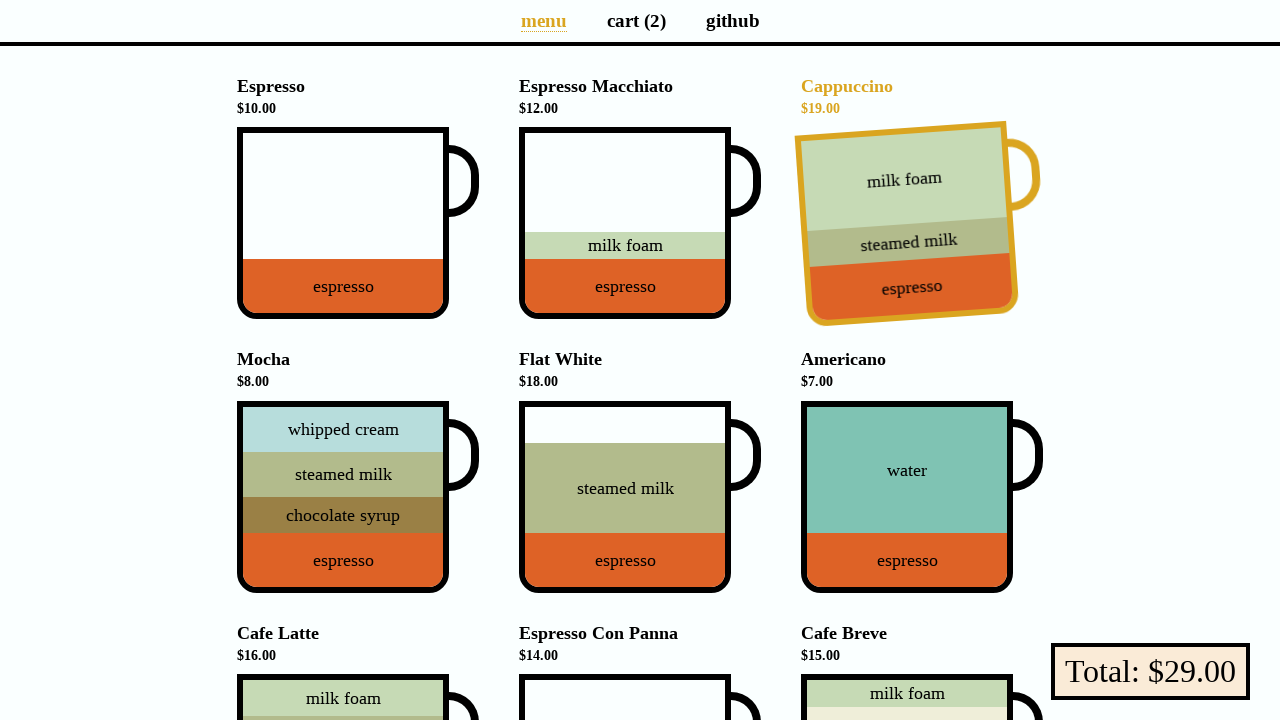

Retrieved cart button text content
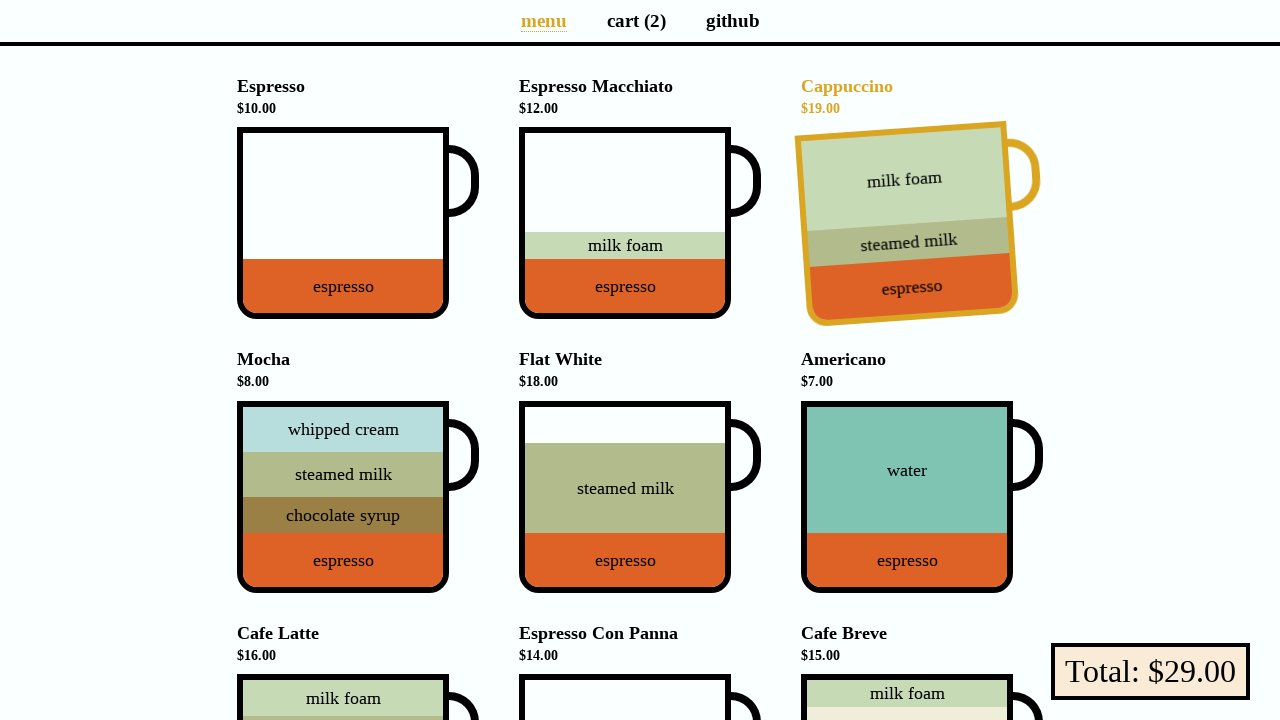

Verified cart displays exactly 2 items
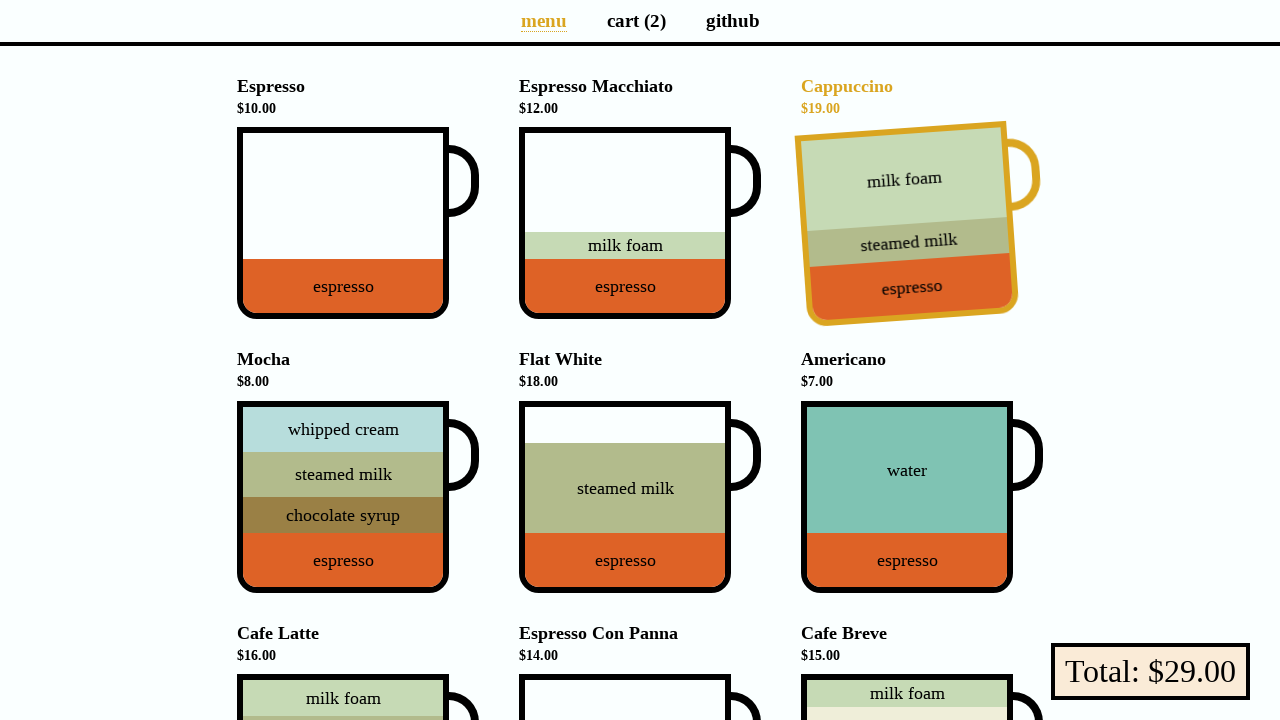

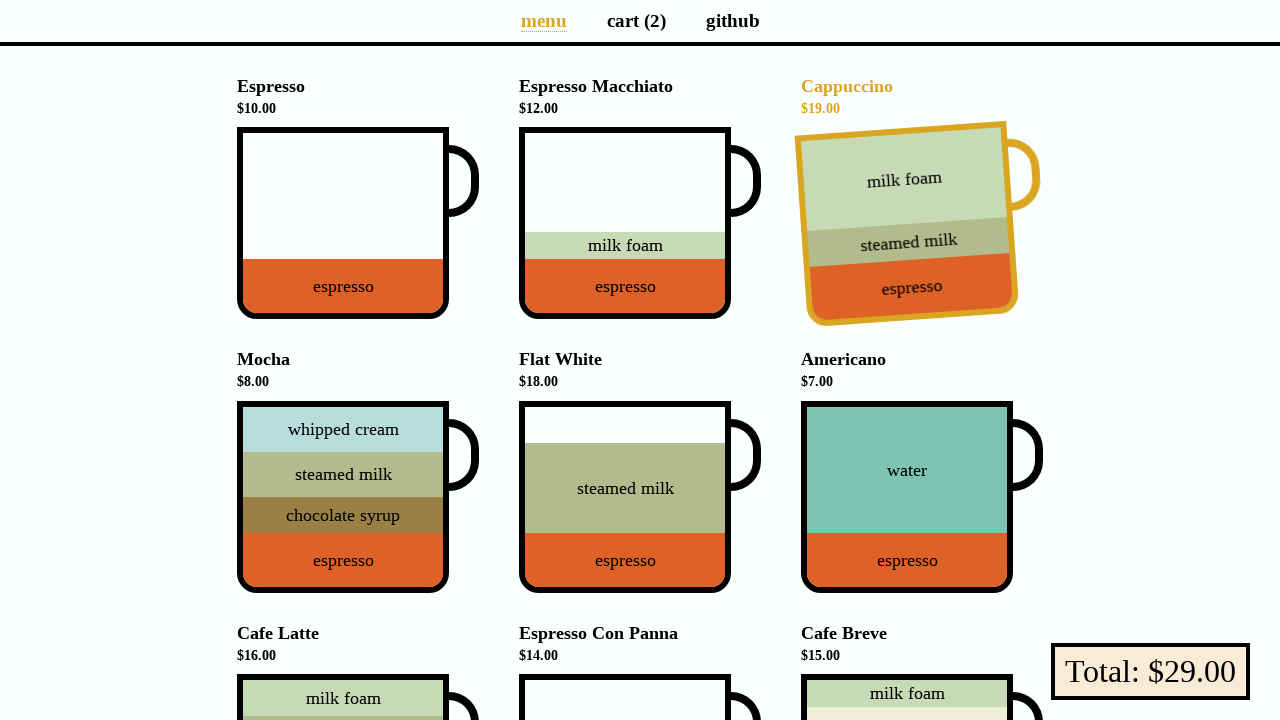